Tests opening a scrollable modal by clicking a button

Starting URL: https://applitools.github.io/demo/TestPages/ModalsPage/index.html

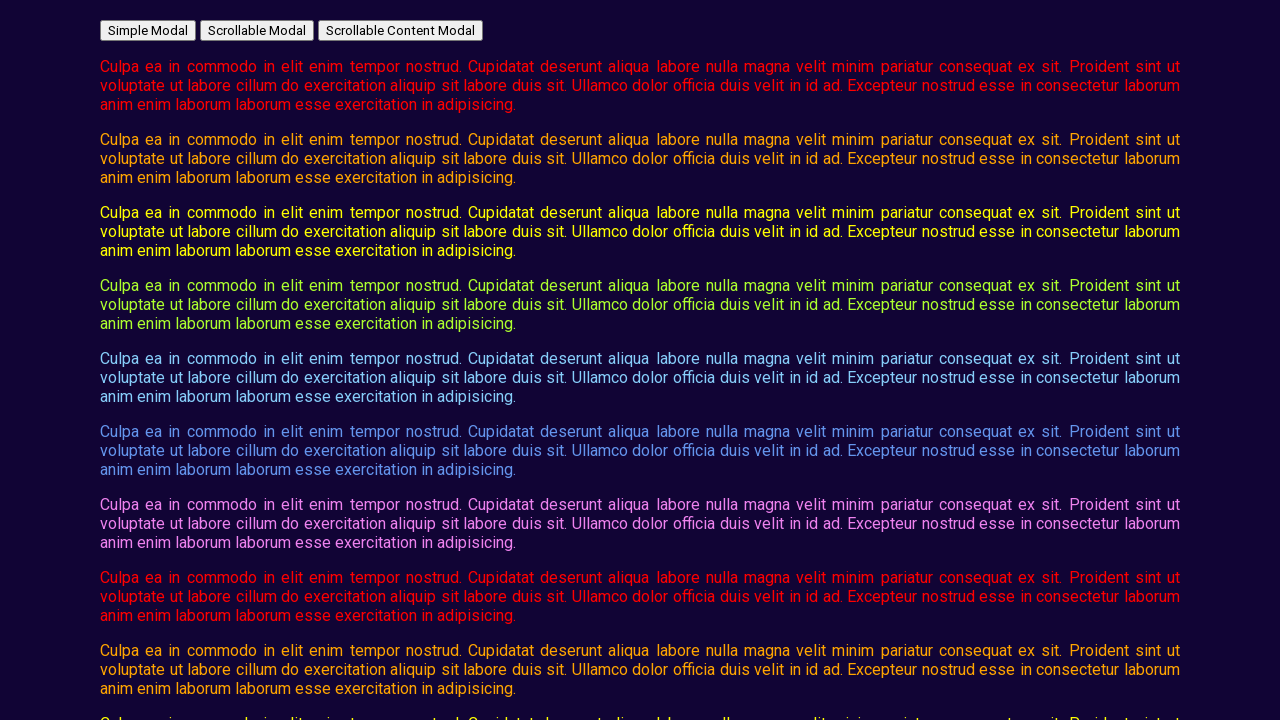

Clicked button to open scrollable modal at (257, 30) on #open_scrollable_modal
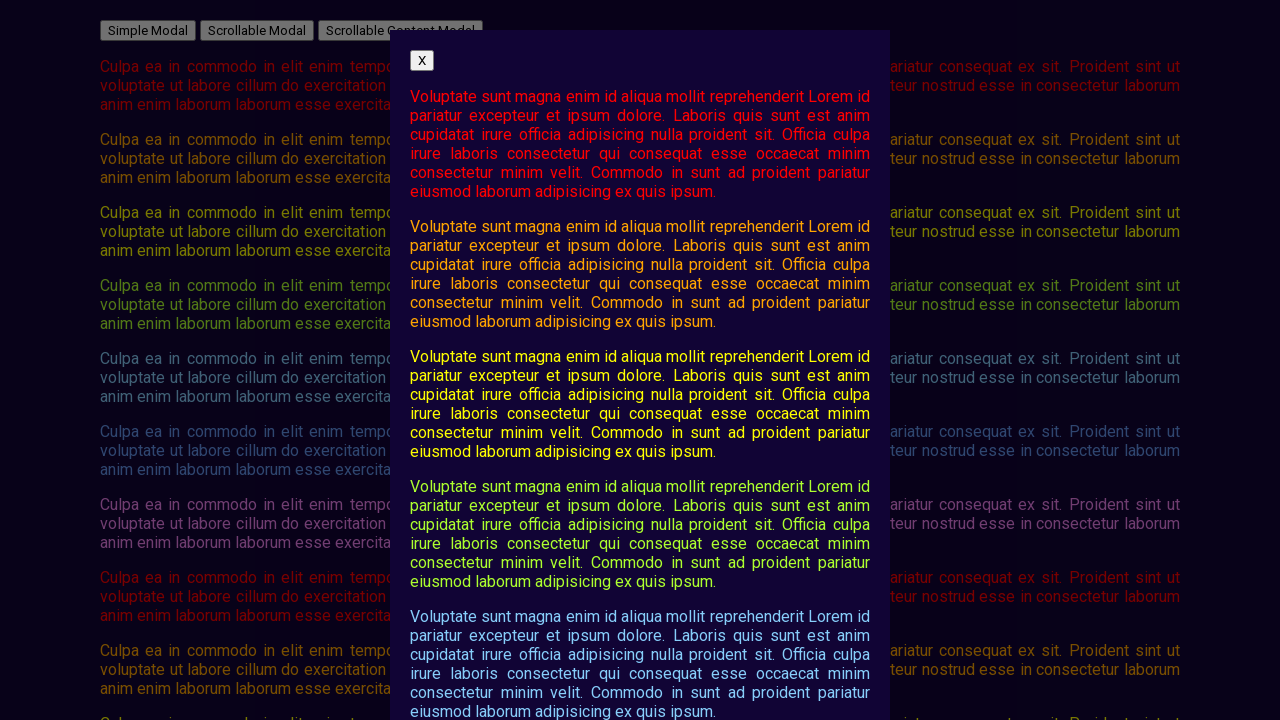

Scrollable modal content loaded and became visible
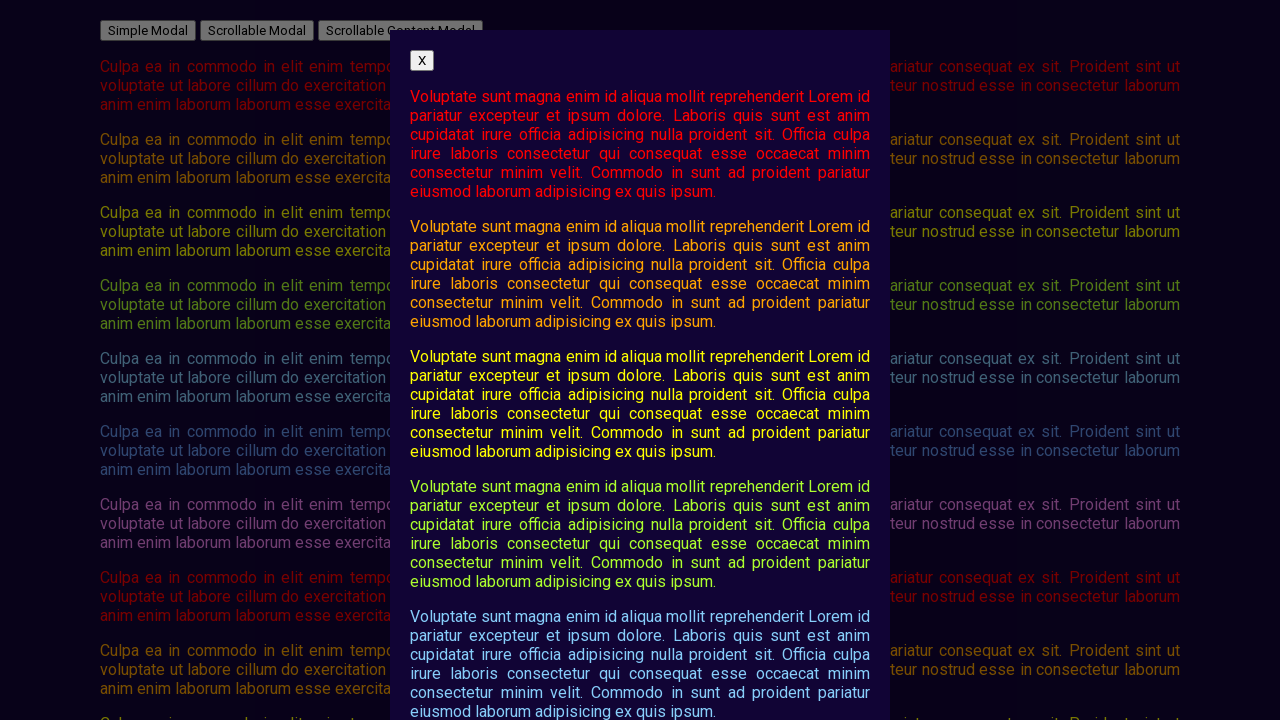

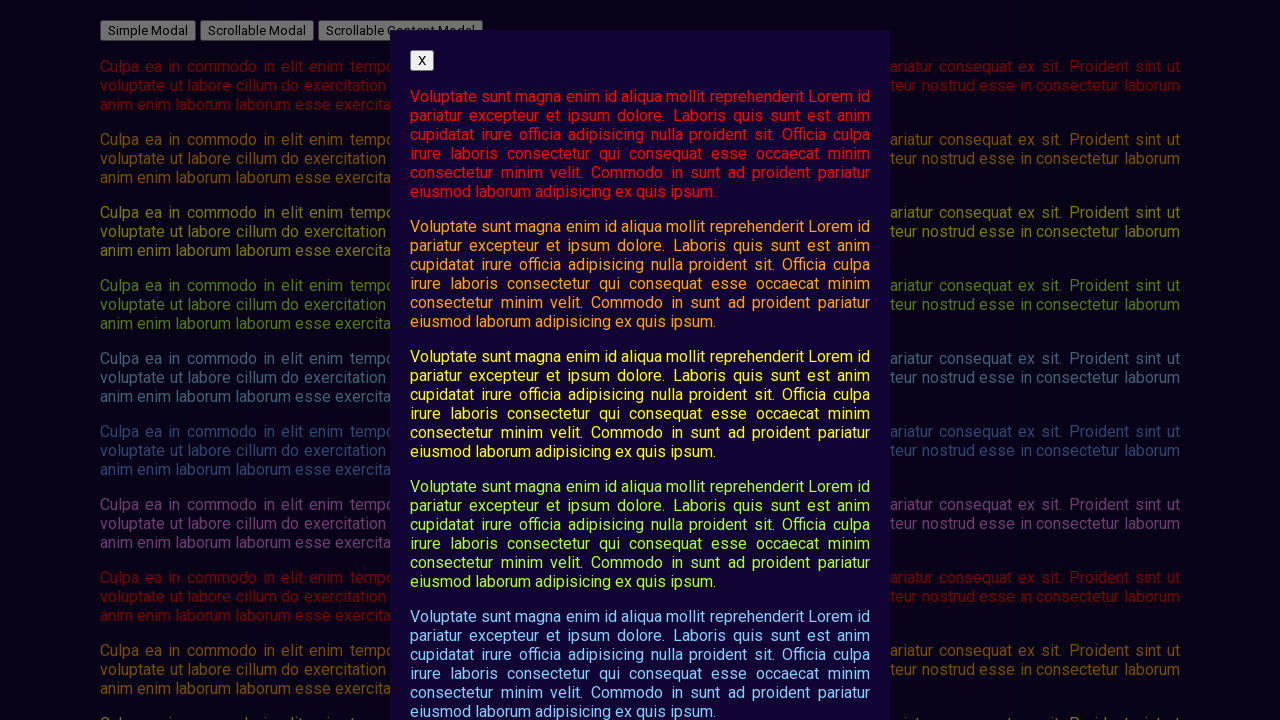